Tests clicking a dropdown button on the XPath practice page and then clicking the "Join Training" link from the dropdown menu.

Starting URL: https://selectorshub.com/xpath-practice-page/

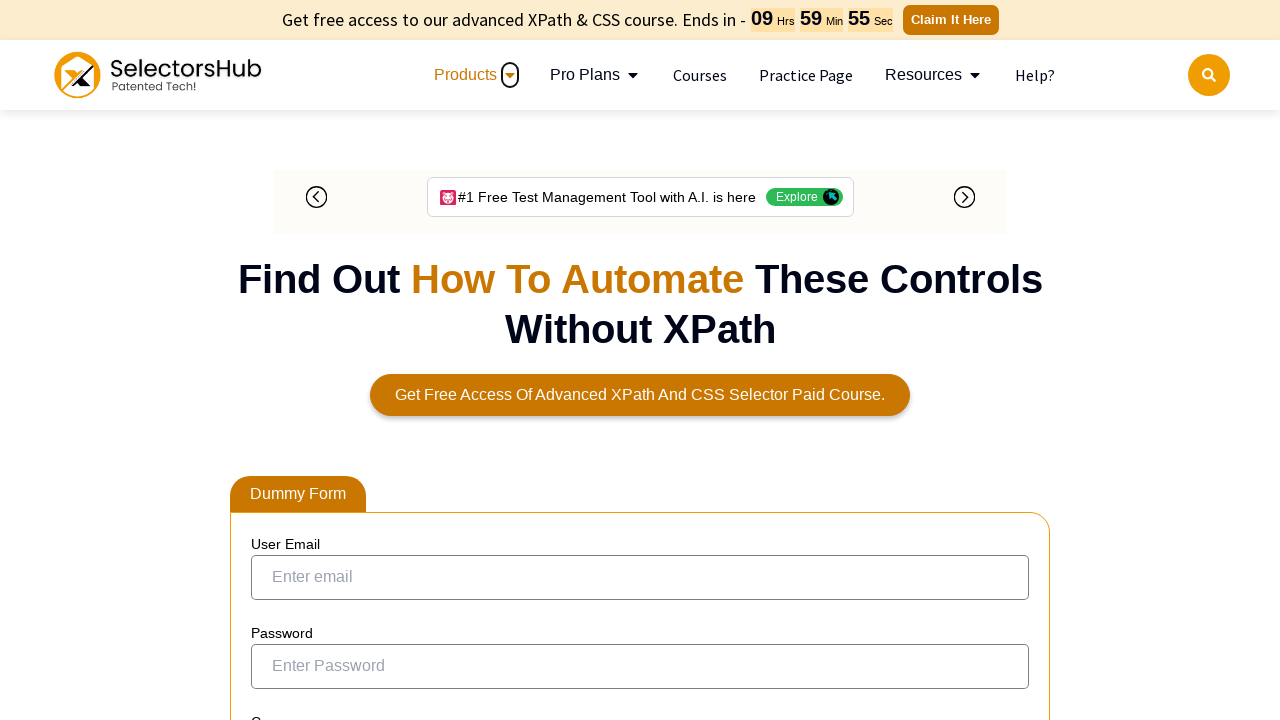

Navigated to XPath practice page
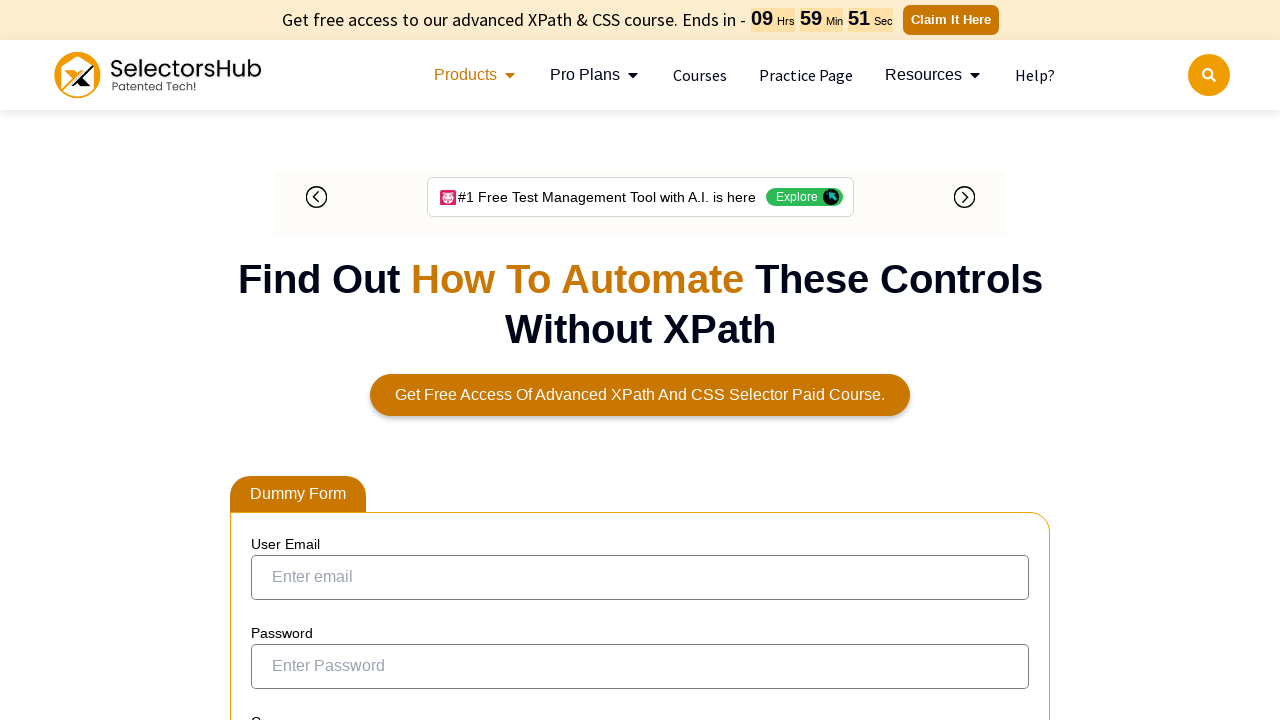

Clicked dropdown button at (314, 360) on xpath=//button[@class = 'dropbtn']
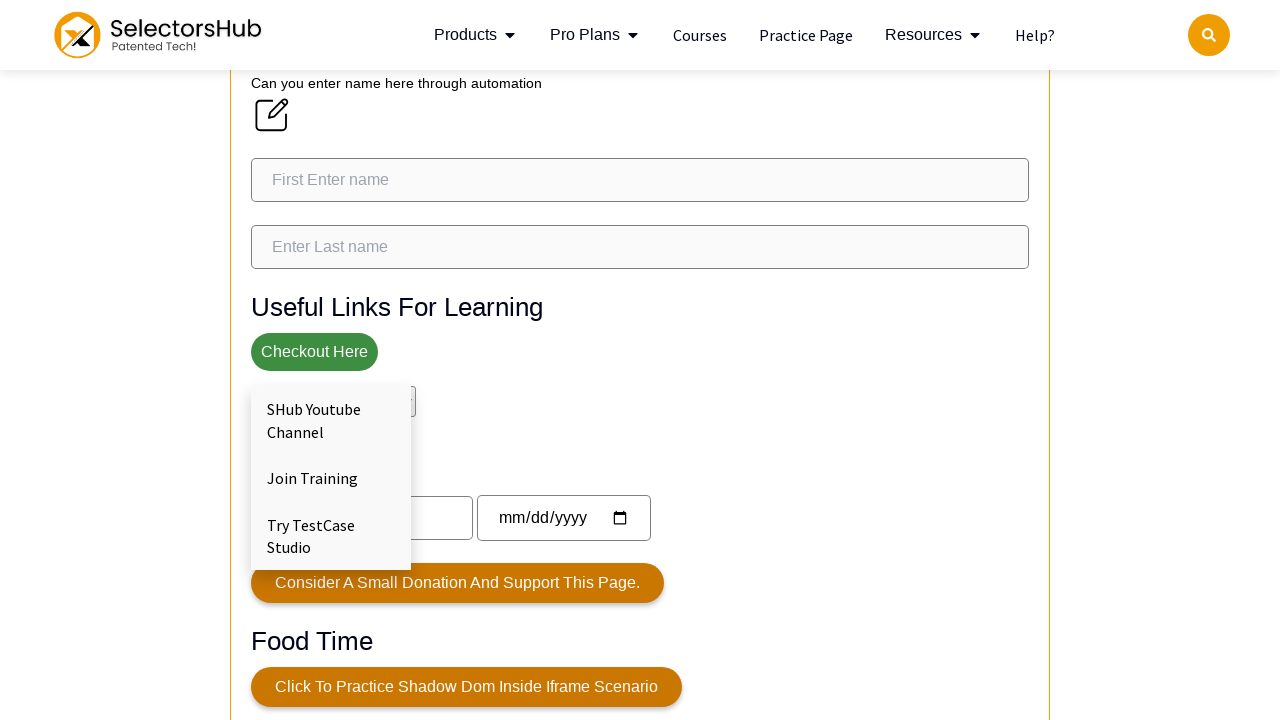

Clicked 'Join Training' link from dropdown menu at (331, 478) on text=Join Training
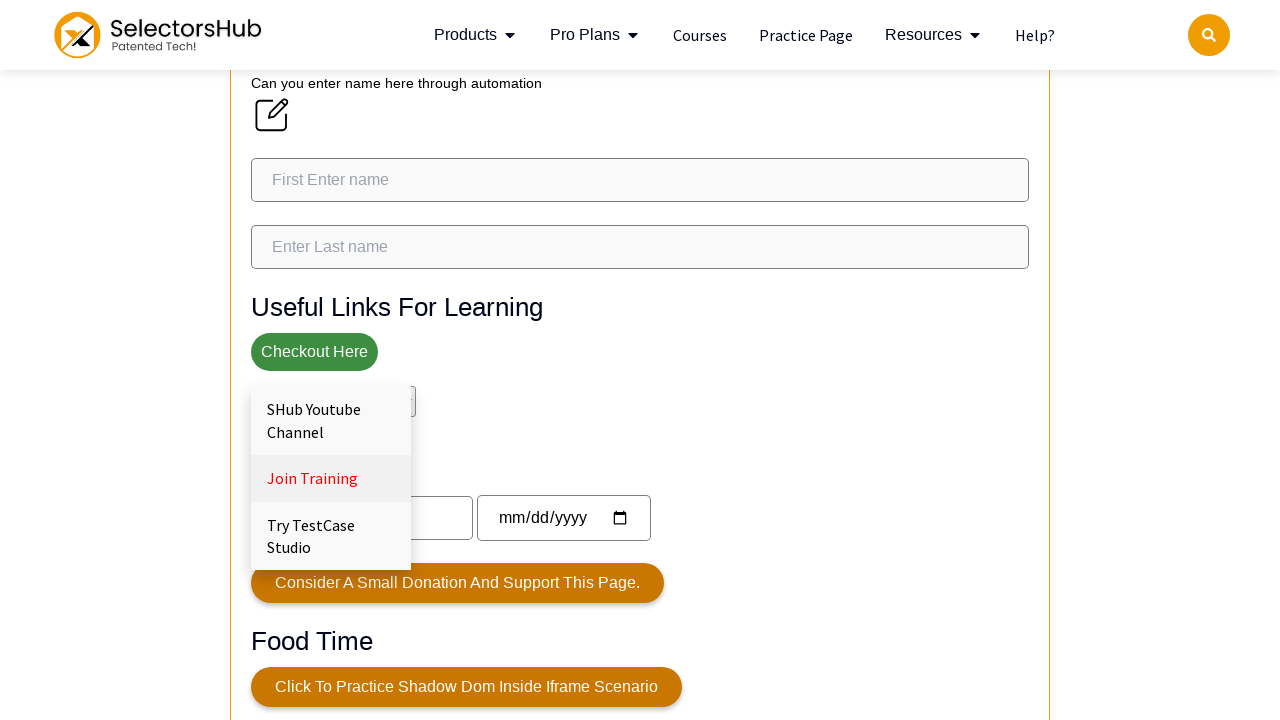

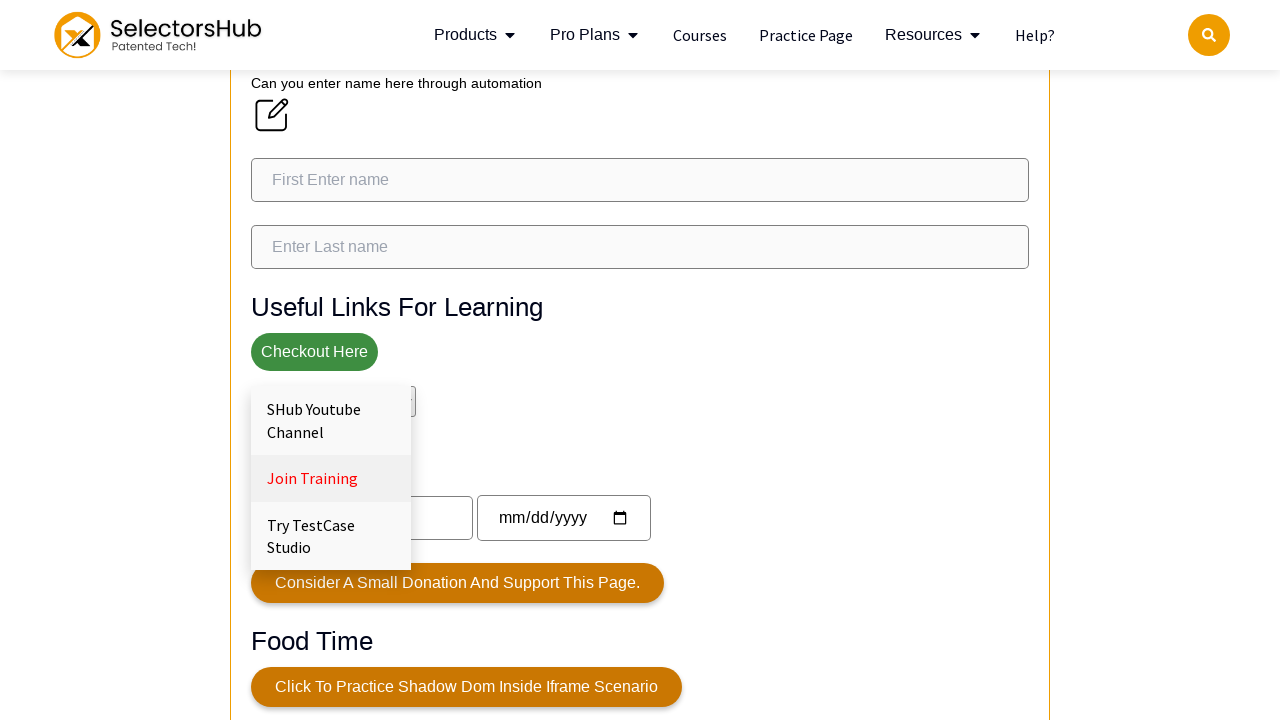